Navigates to Selenium documentation page and iterates through all visible links on the page

Starting URL: https://www.selenium.dev/documentation/en/

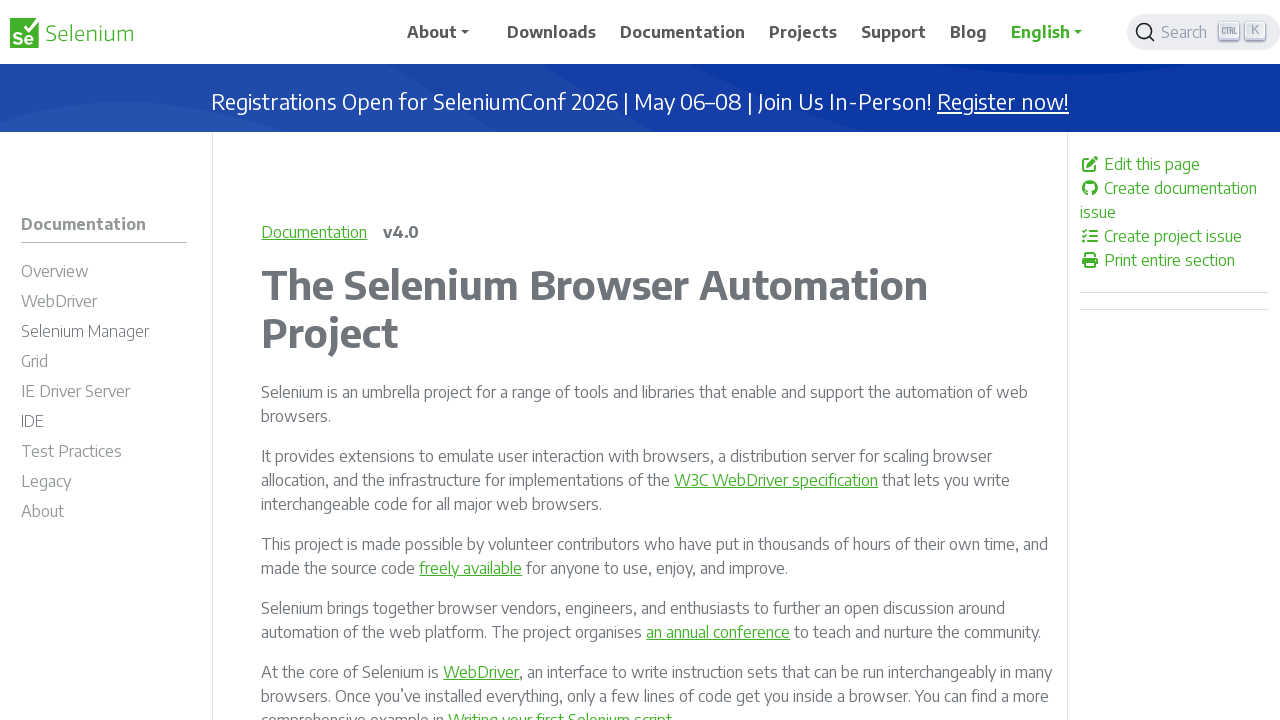

Navigated to Selenium documentation page
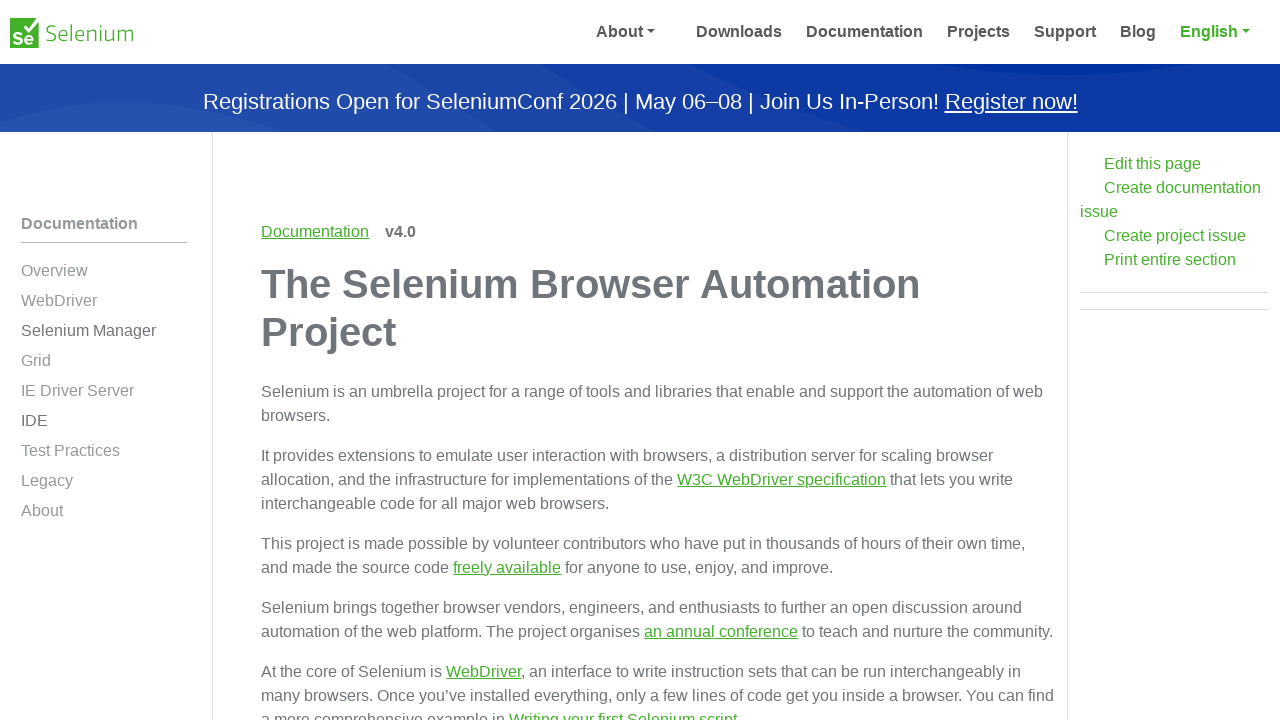

Page loaded and links are available
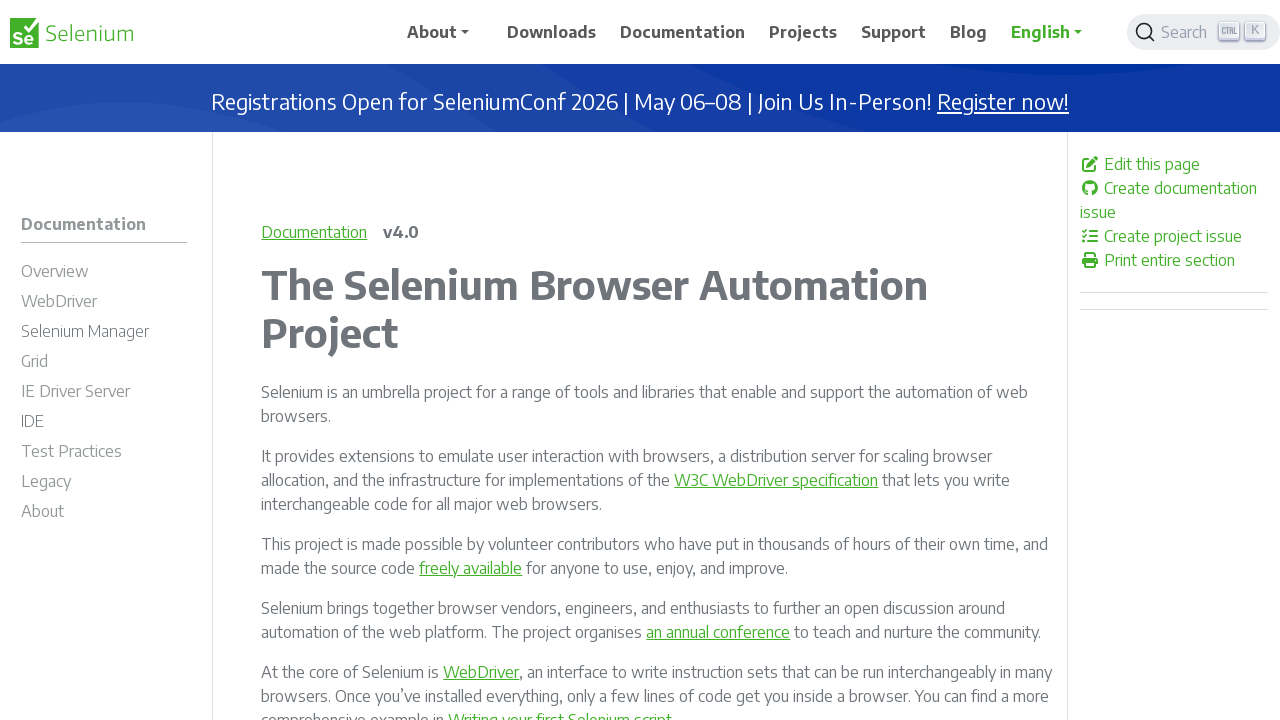

Found 218 total links on the page
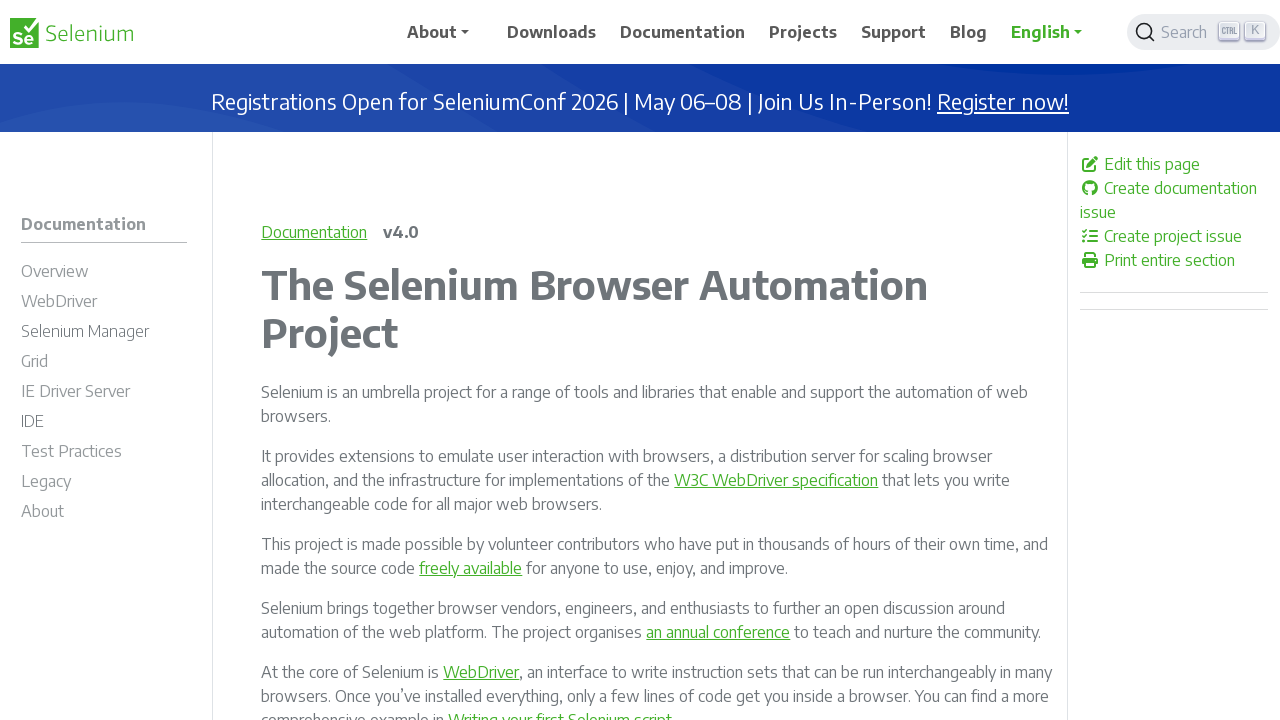

Retrieved href from link 1: /
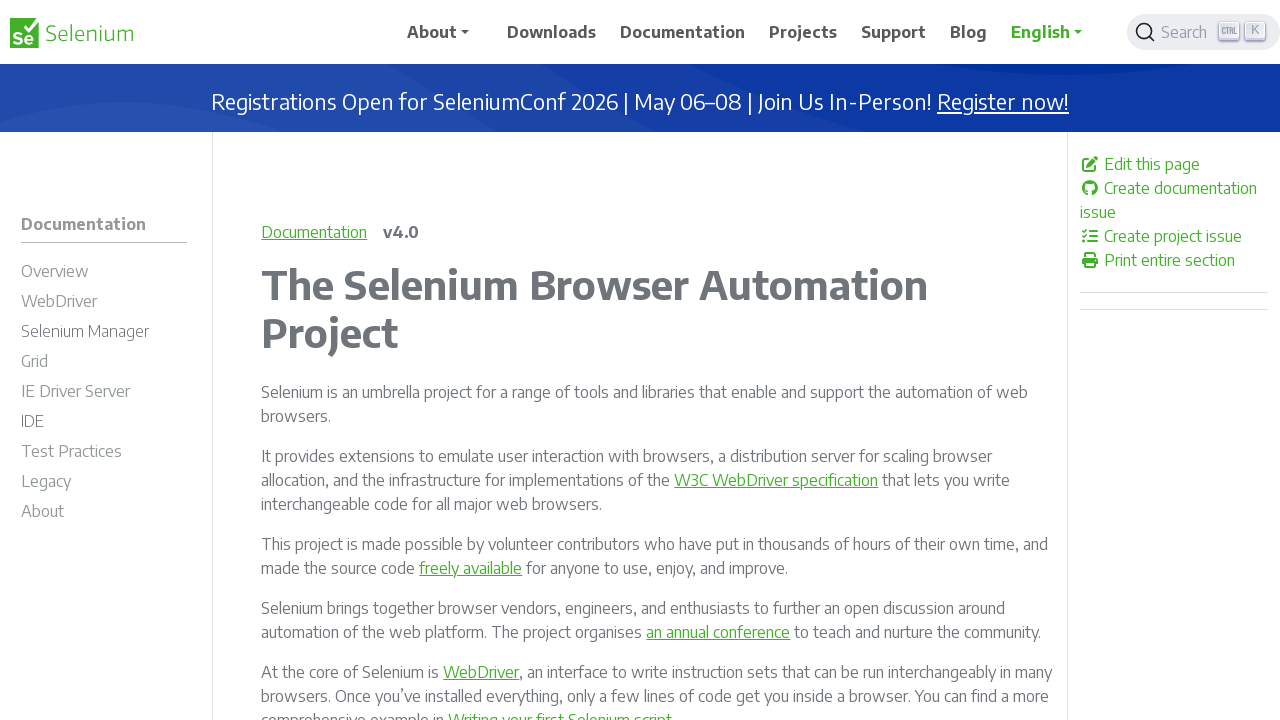

Retrieved href from link 2: #
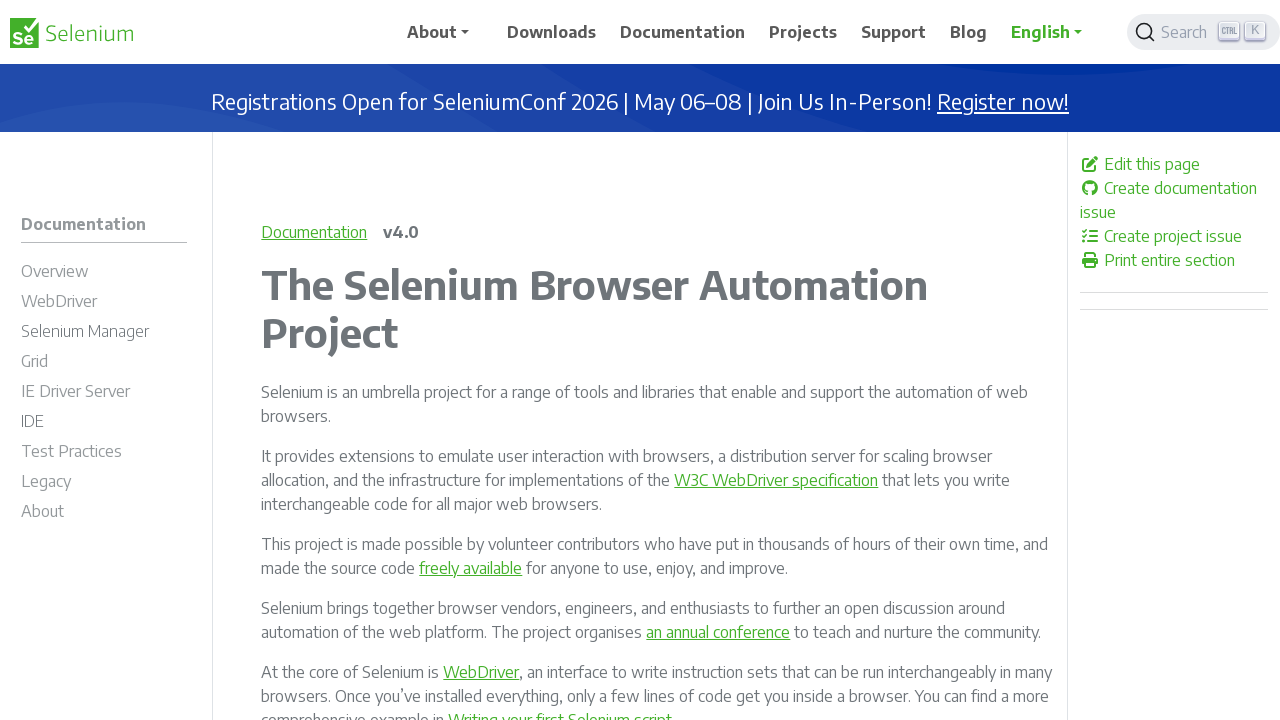

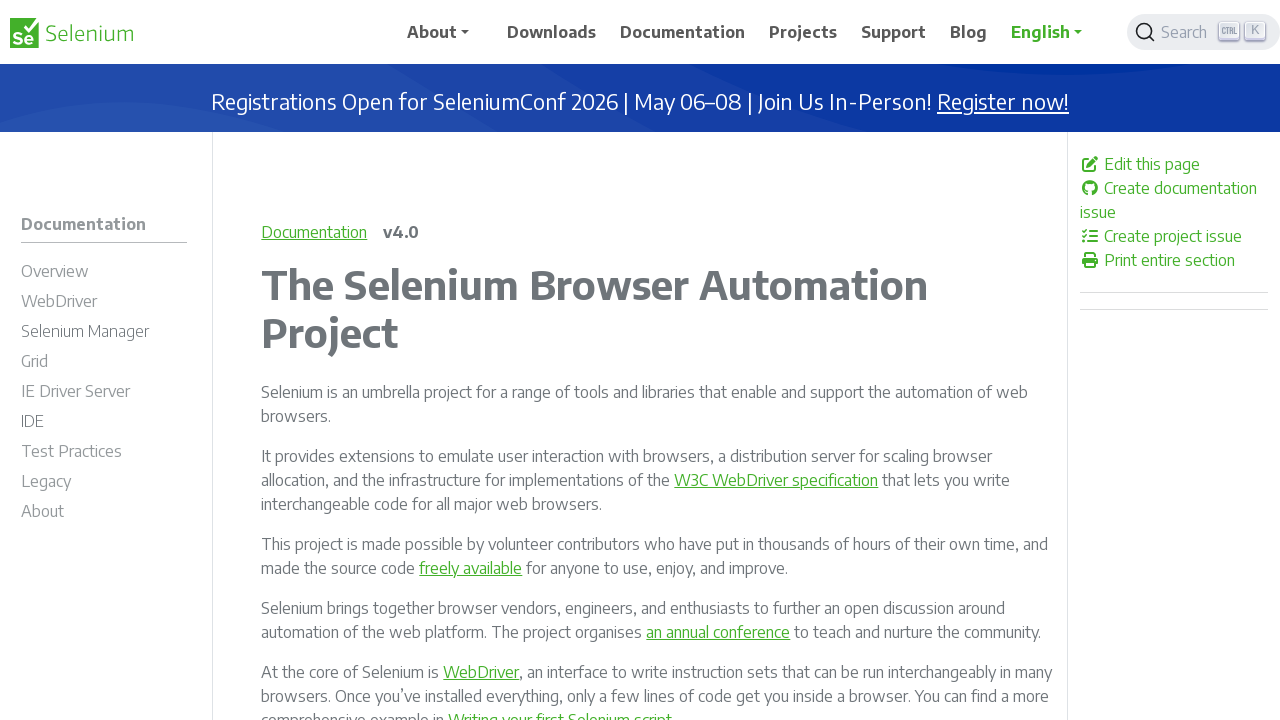